Navigates to a page with a large table/grid and highlights a specific element by changing its border style using JavaScript execution, then reverts the style after a delay.

Starting URL: http://the-internet.herokuapp.com/large

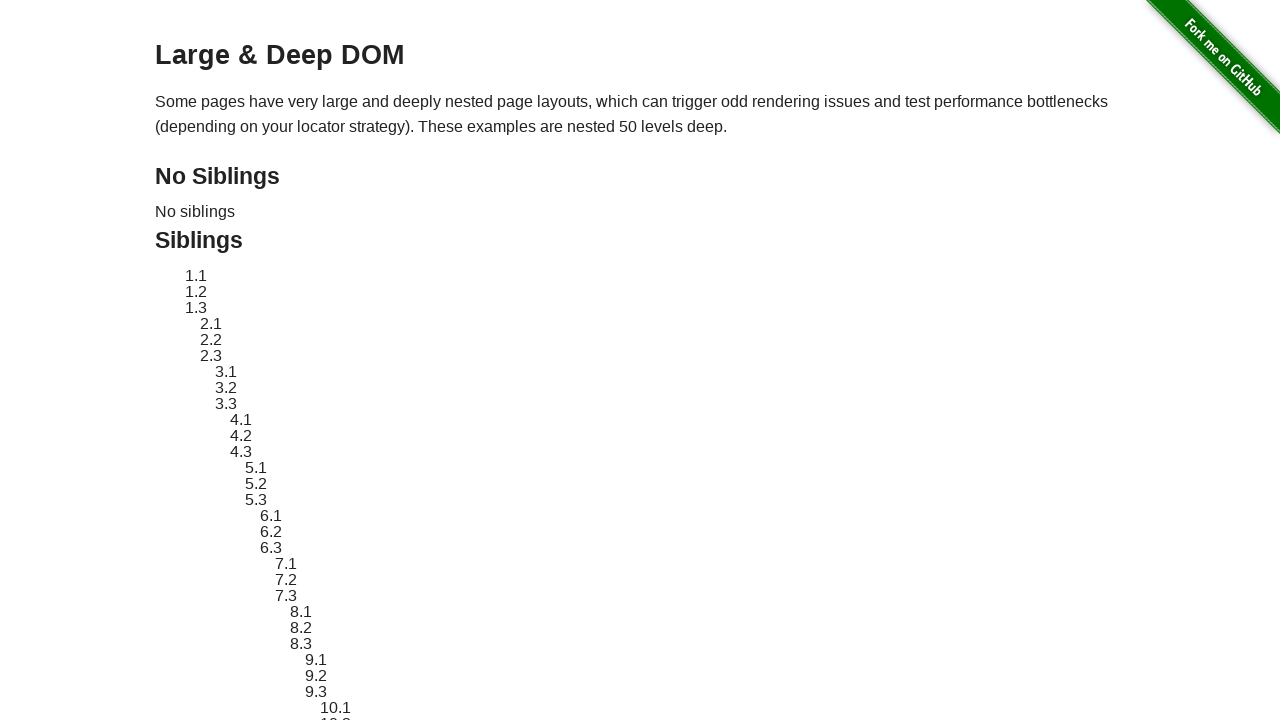

Navigated to large table page
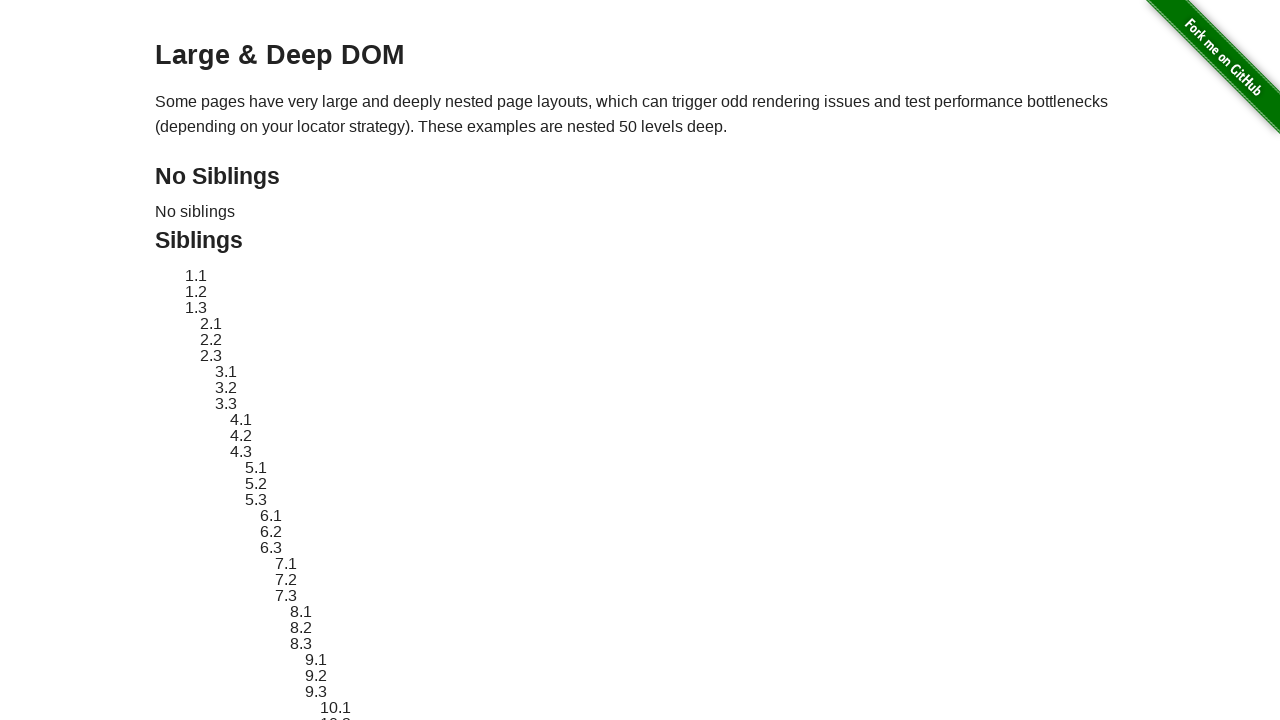

Located target element with ID 'sibling-2.3'
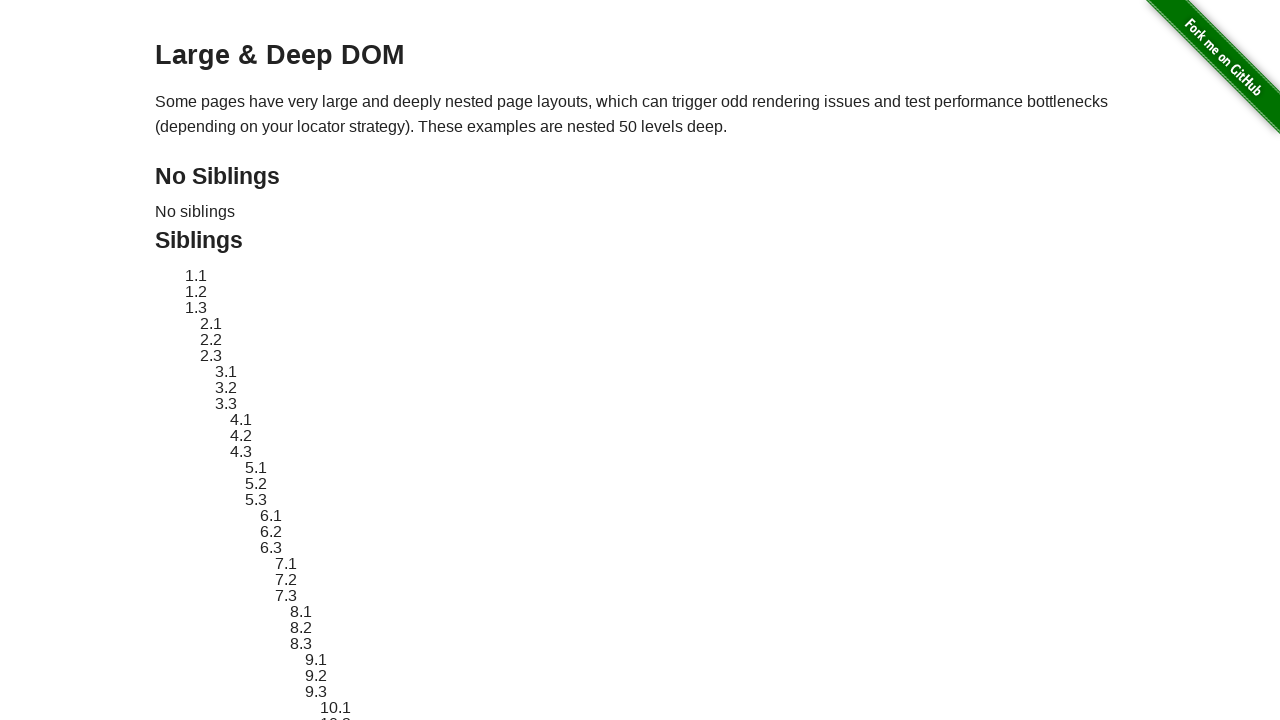

Target element is now visible
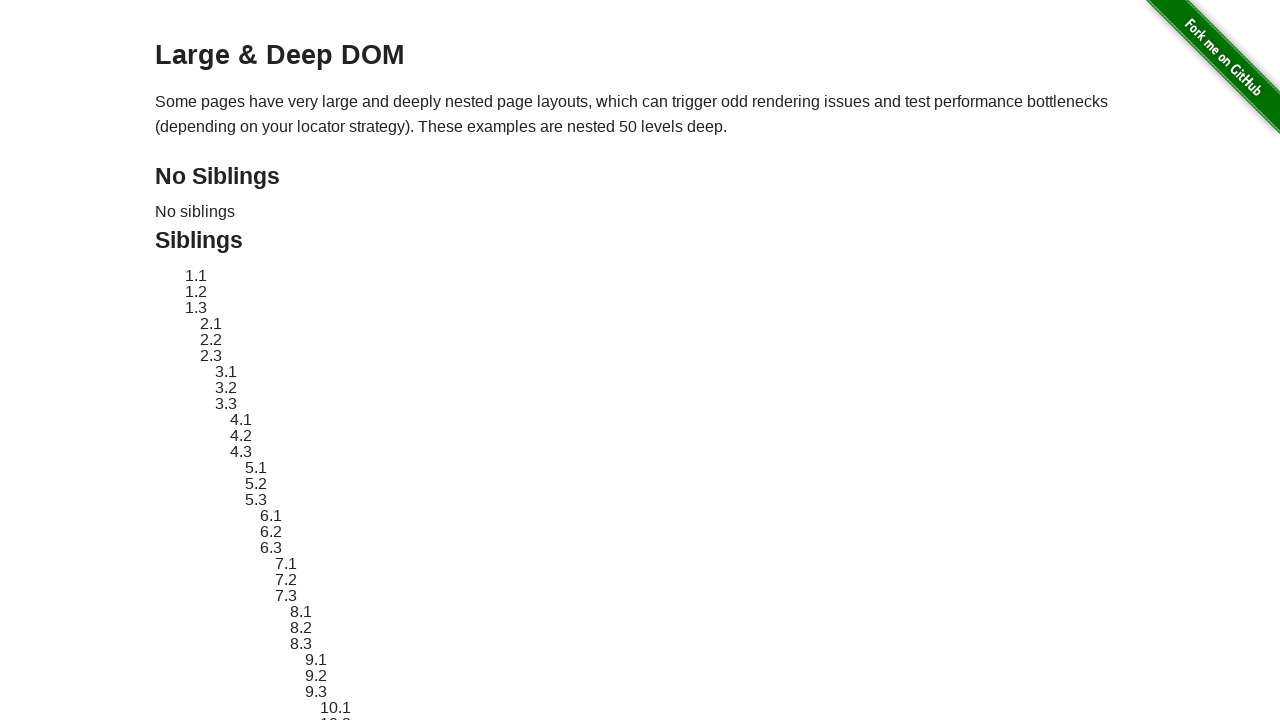

Retrieved and stored original element style
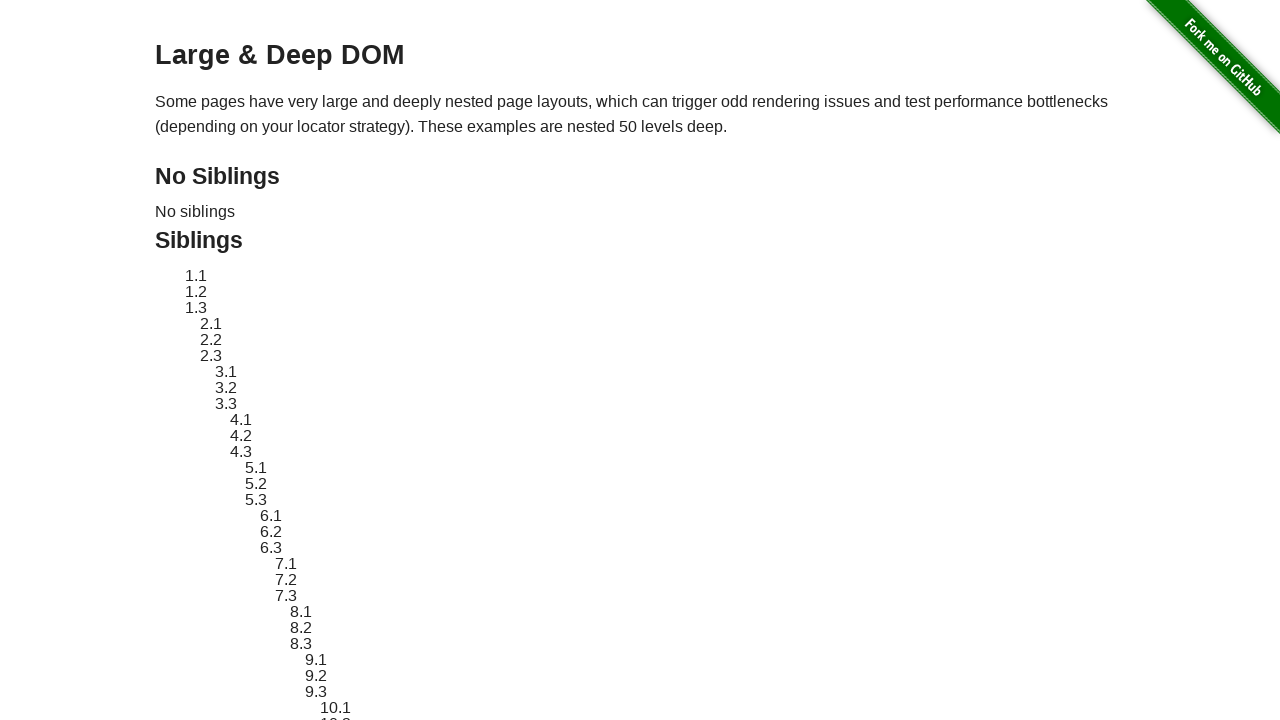

Applied red dashed border highlight to target element
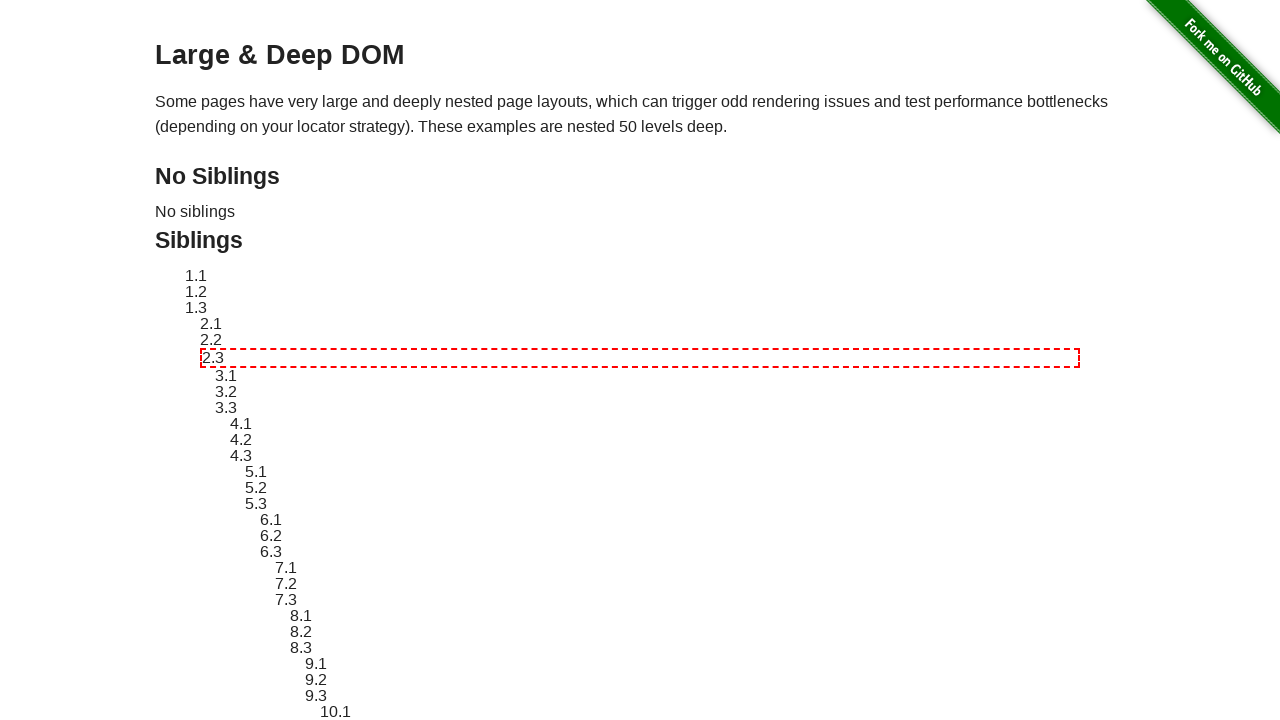

Waited 3 seconds to observe the highlight
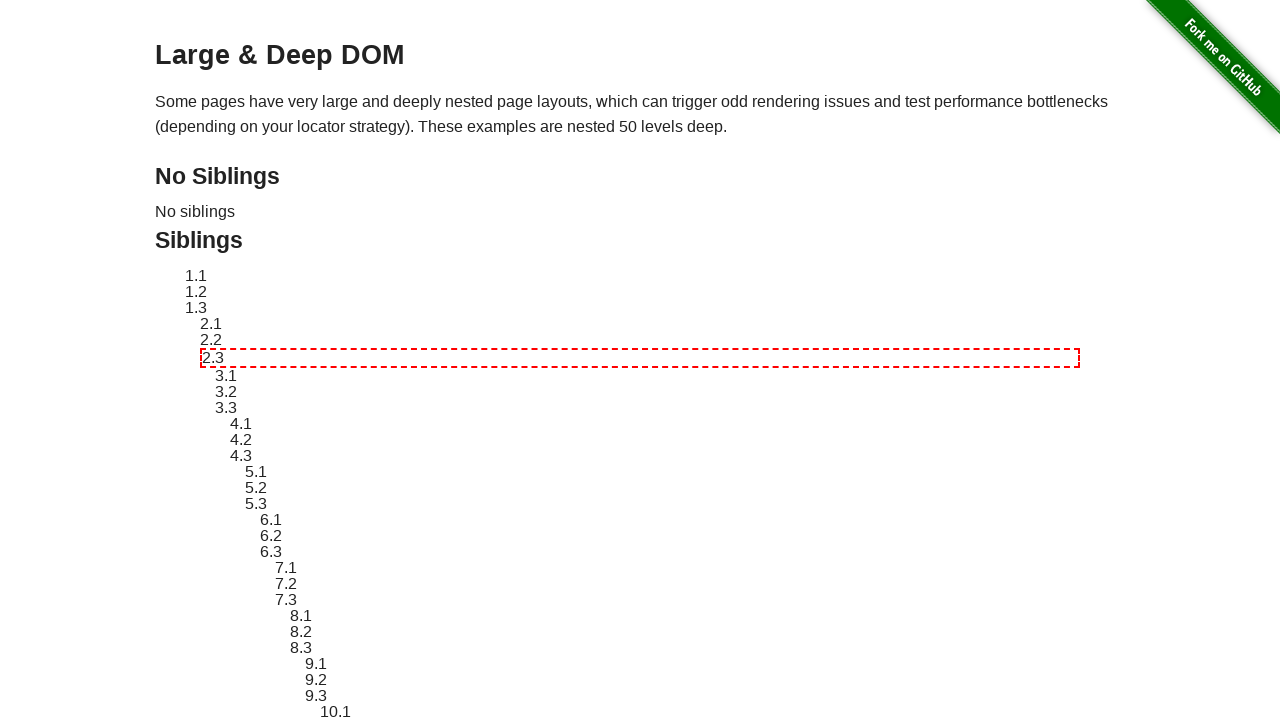

Reverted element style to original
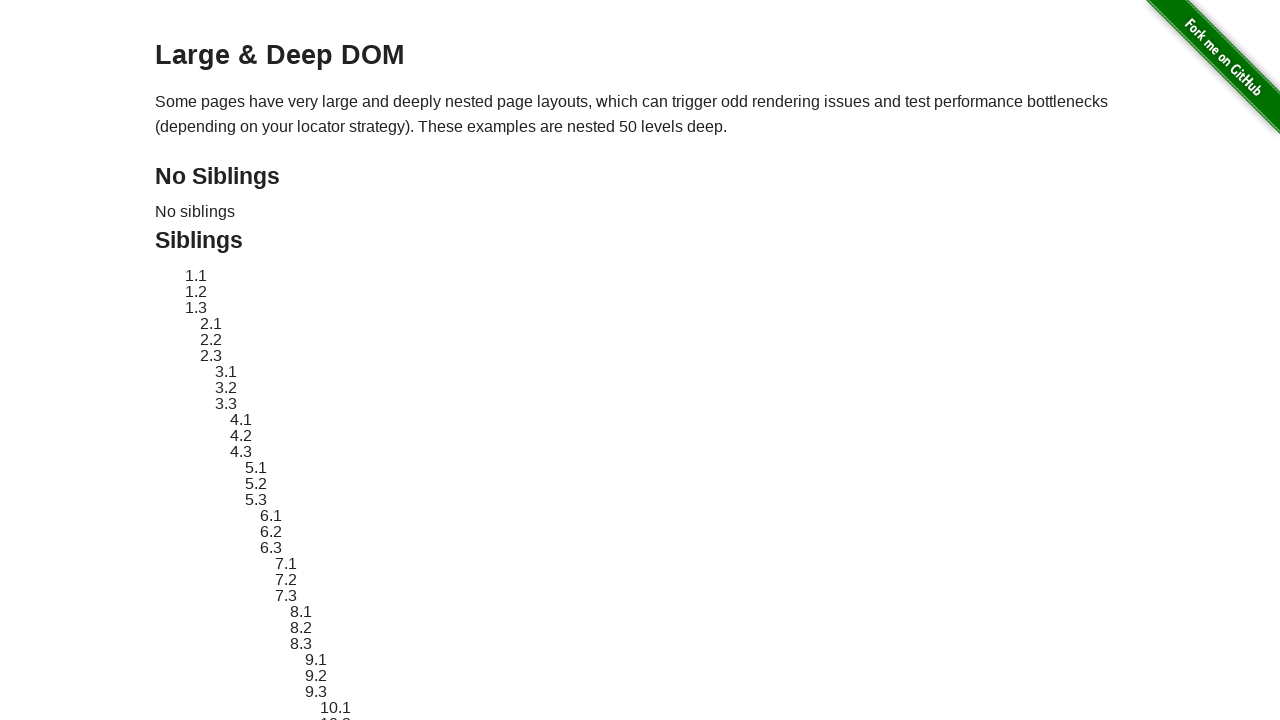

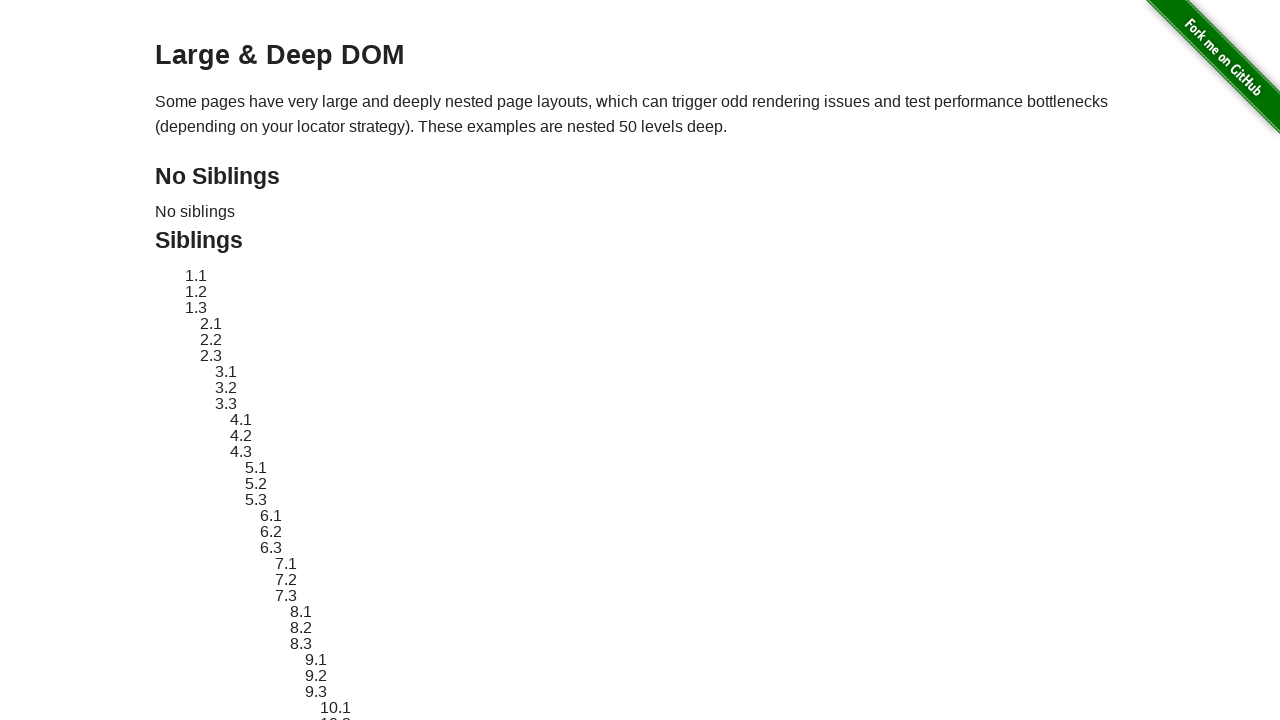